Tests custom checkbox interaction by waiting for it to be clickable, scrolling it into view, and clicking it using JavaScript execution

Starting URL: https://www.w3schools.com/howto/howto_css_custom_checkbox.asp

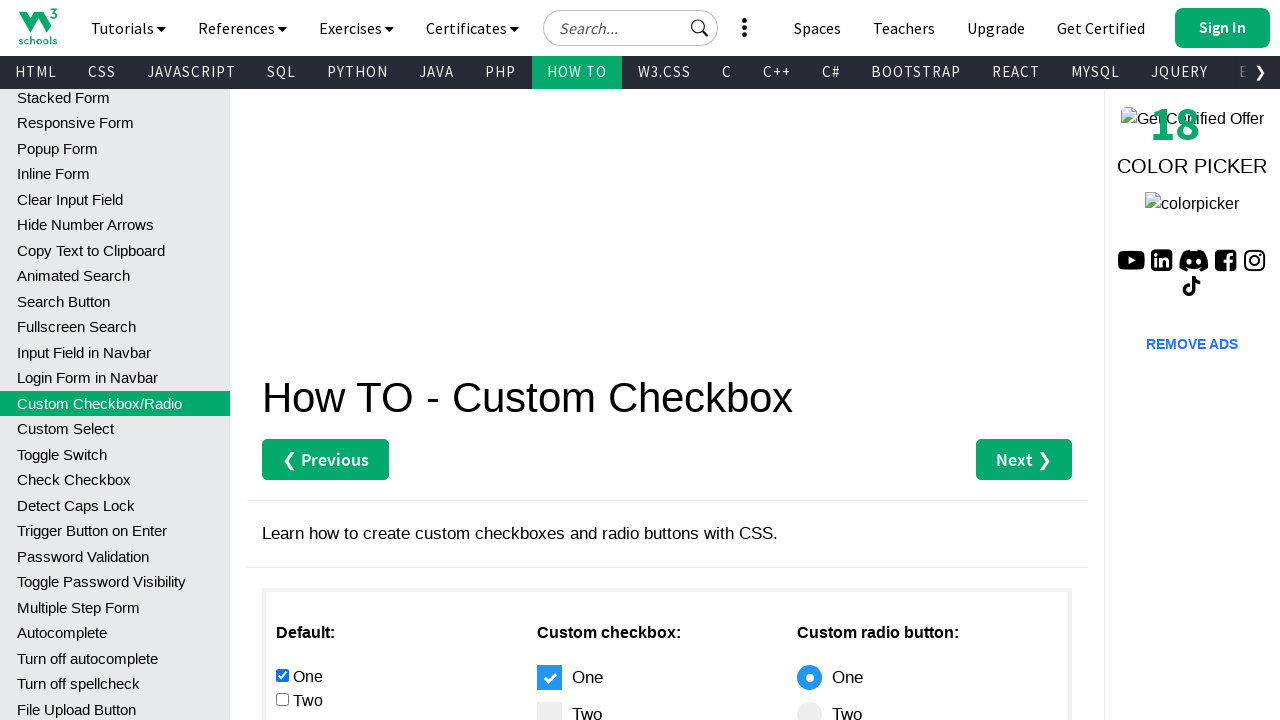

Waited for custom checkbox to become visible
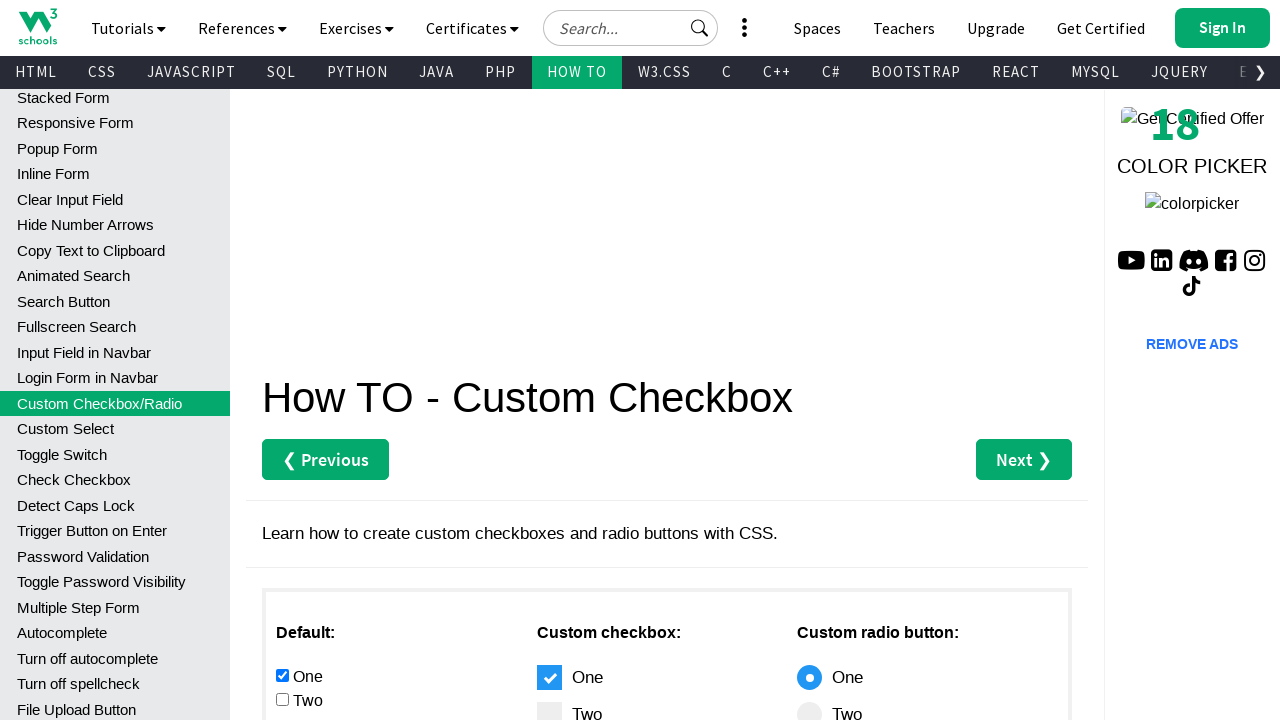

Clicked the custom checkbox element at (667, 677) on xpath=//*[@id="main"]/div[3]/div[2]/label[1]
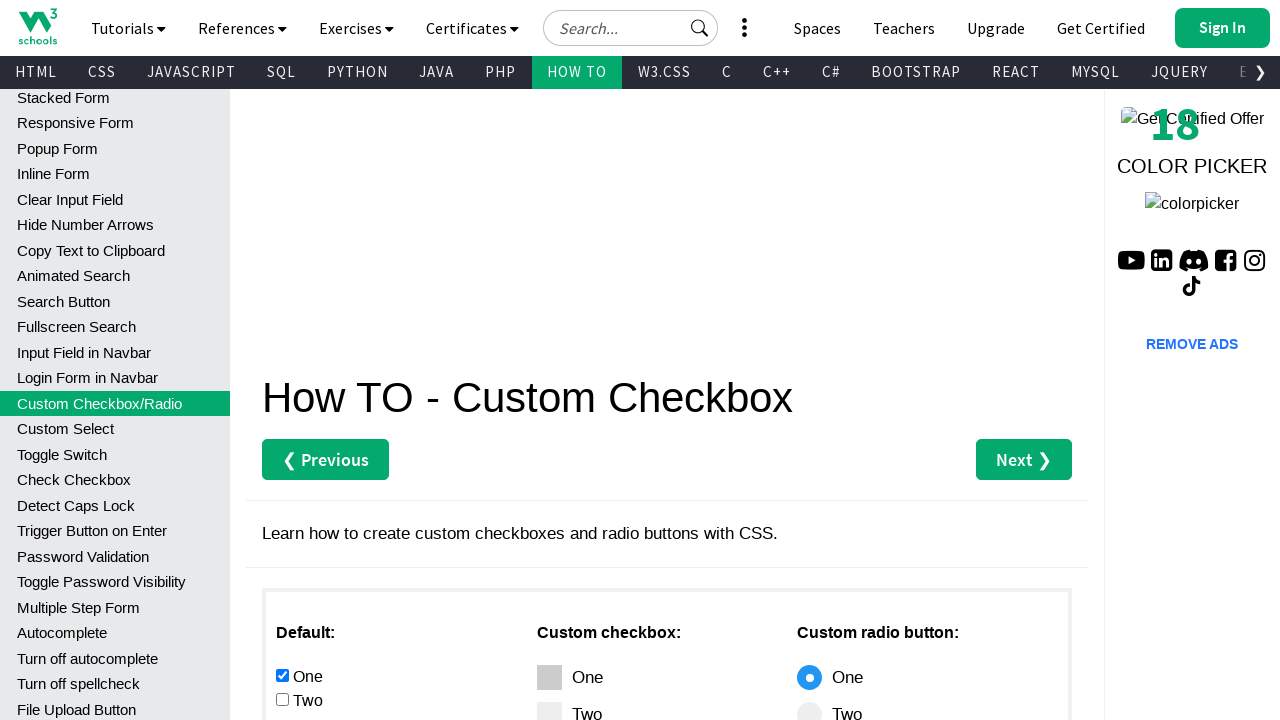

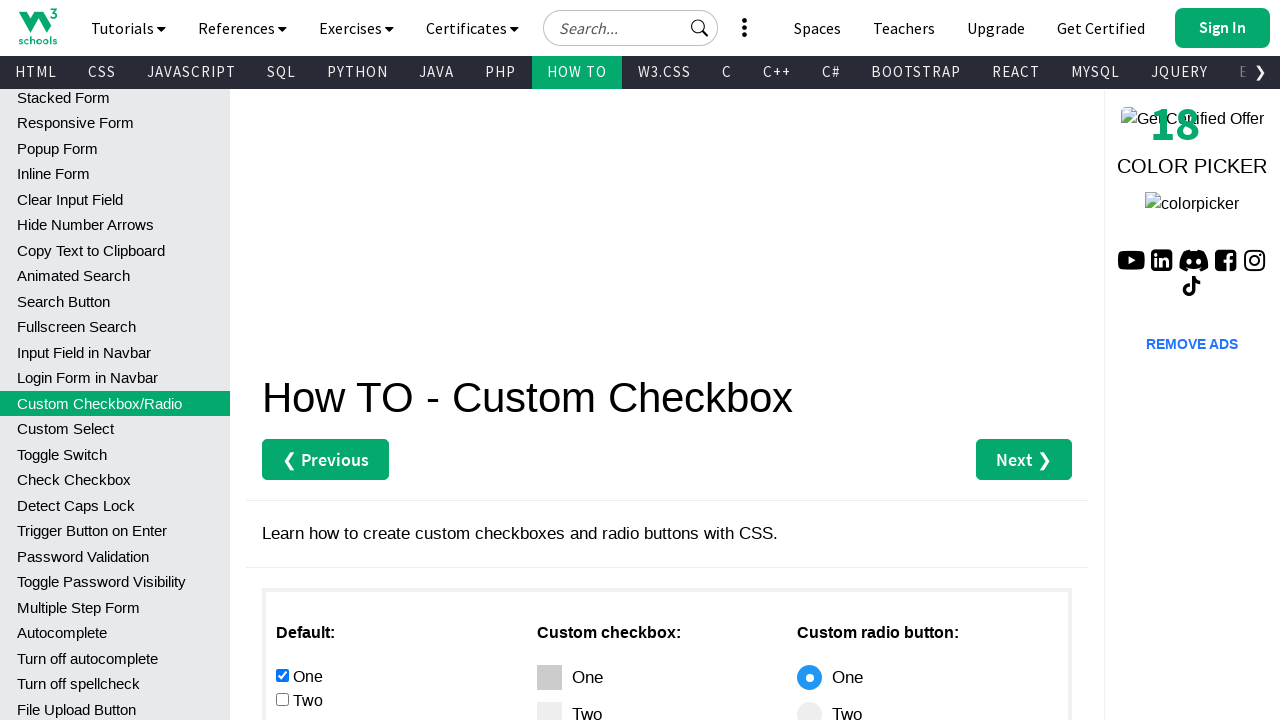